Simple test that navigates to the Skybags website and verifies it loads successfully.

Starting URL: https://skybags.co.in/

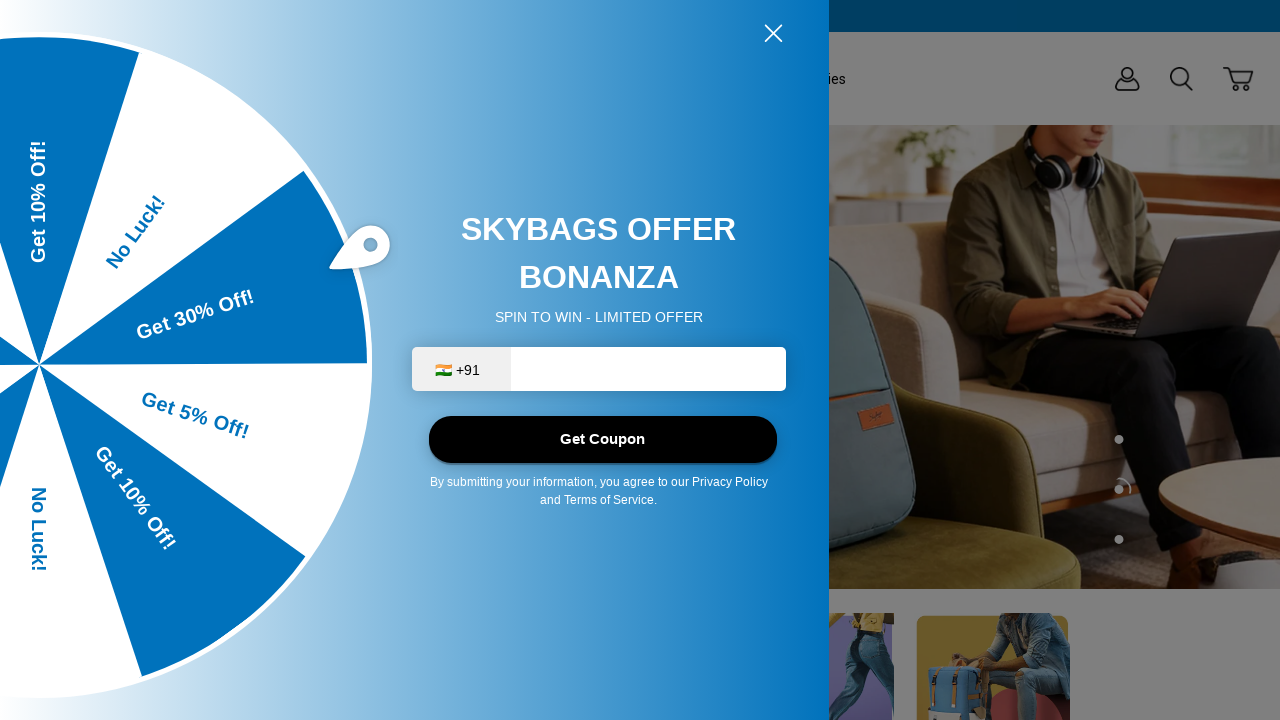

Waited for page to reach domcontentloaded state
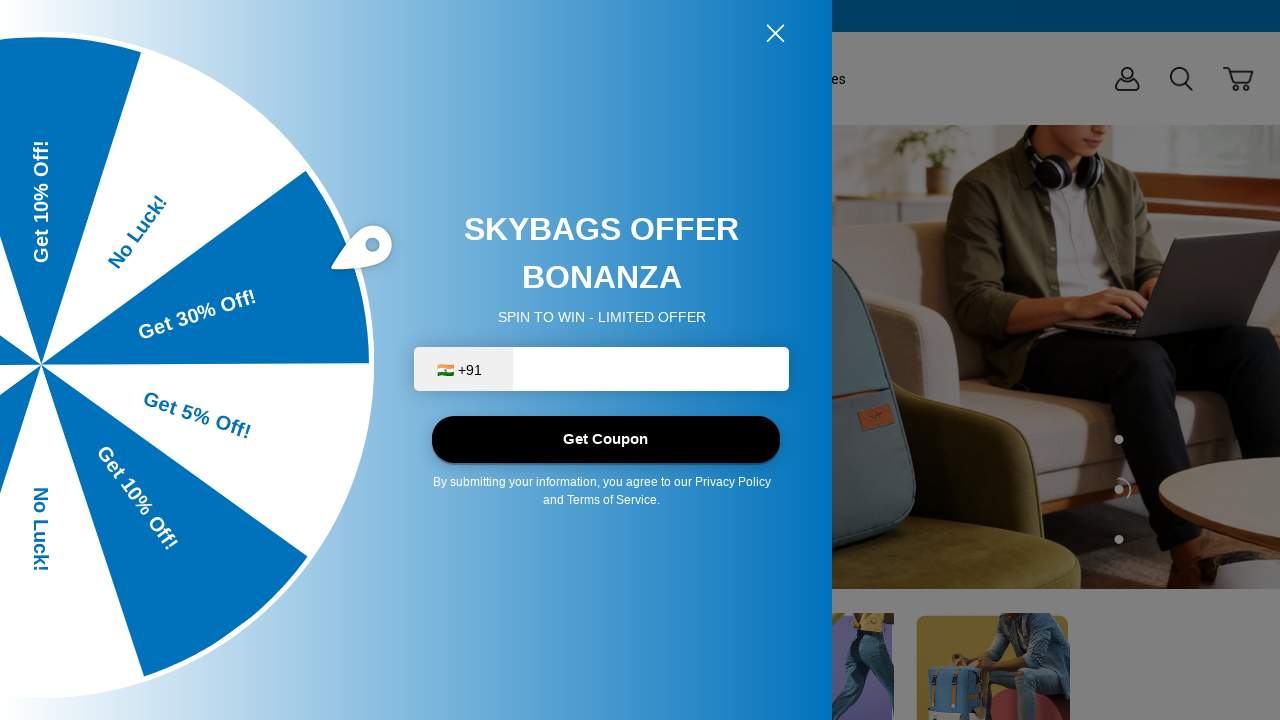

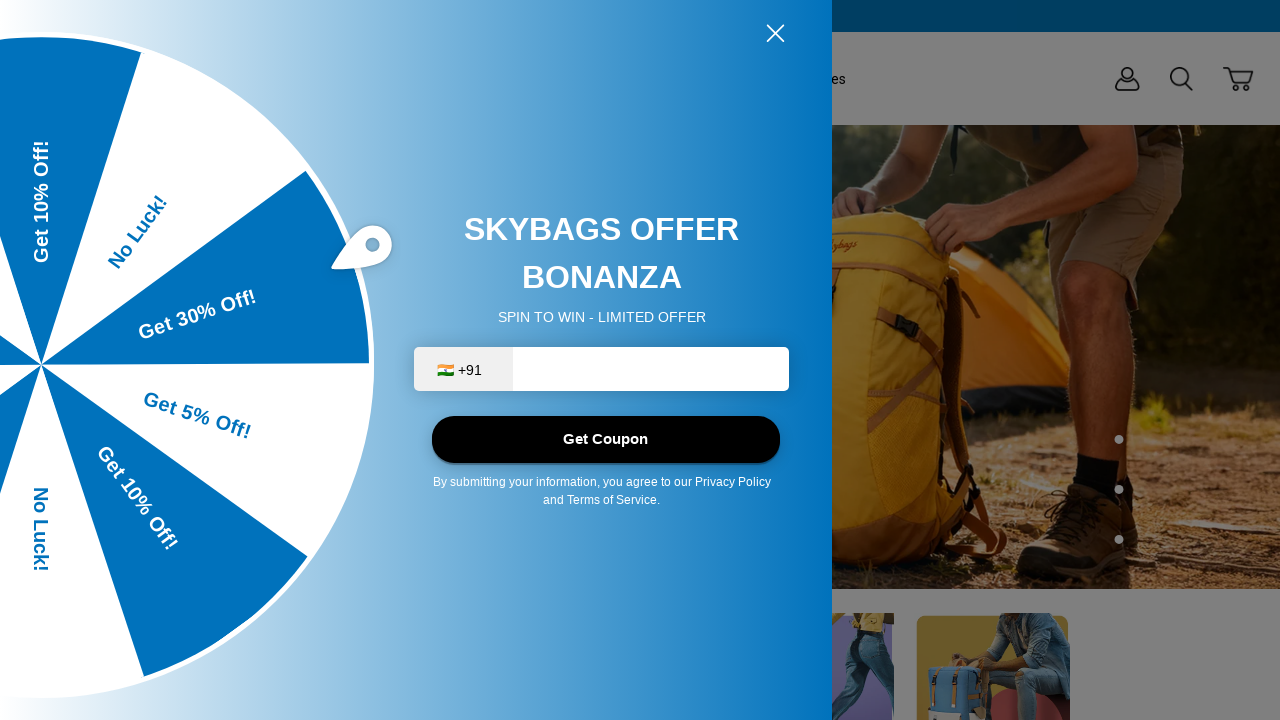